Navigates to the WCHT website and verifies the page loads successfully

Starting URL: https://www.wcht.org.uk/

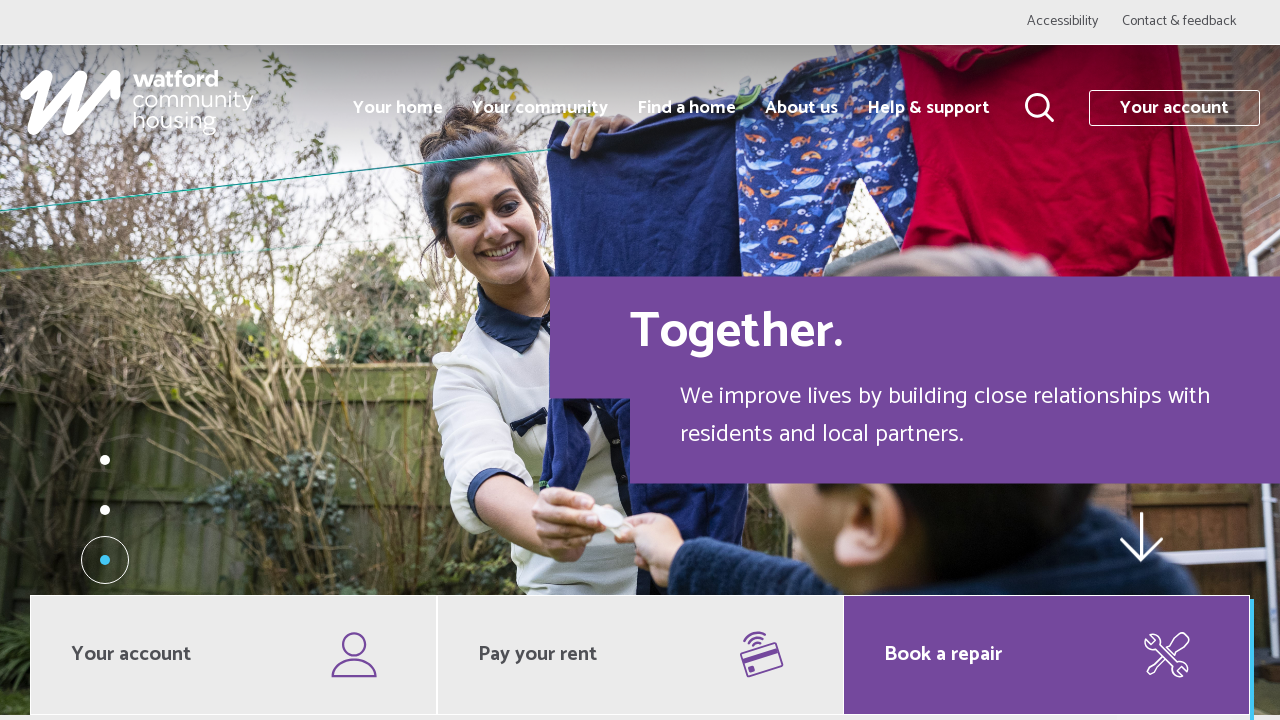

Waited for page to reach networkidle state
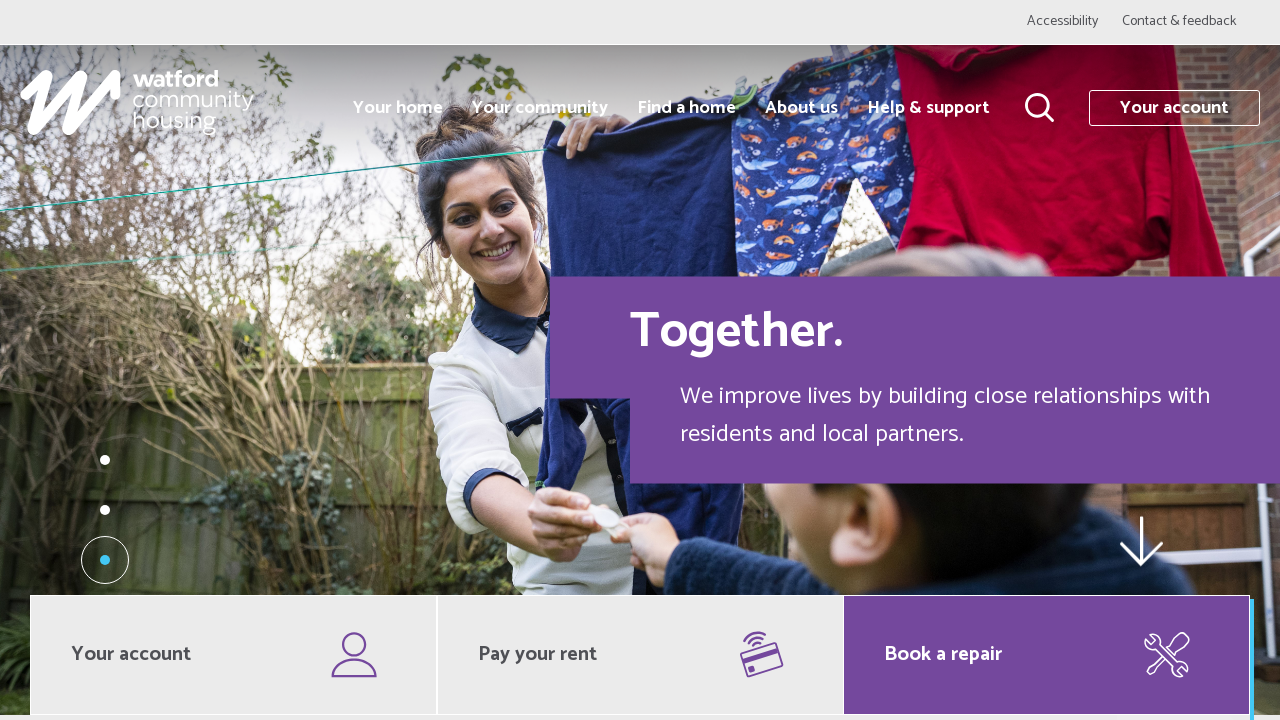

Retrieved page title: Watford Community Housing homepage | Watford Community Housing
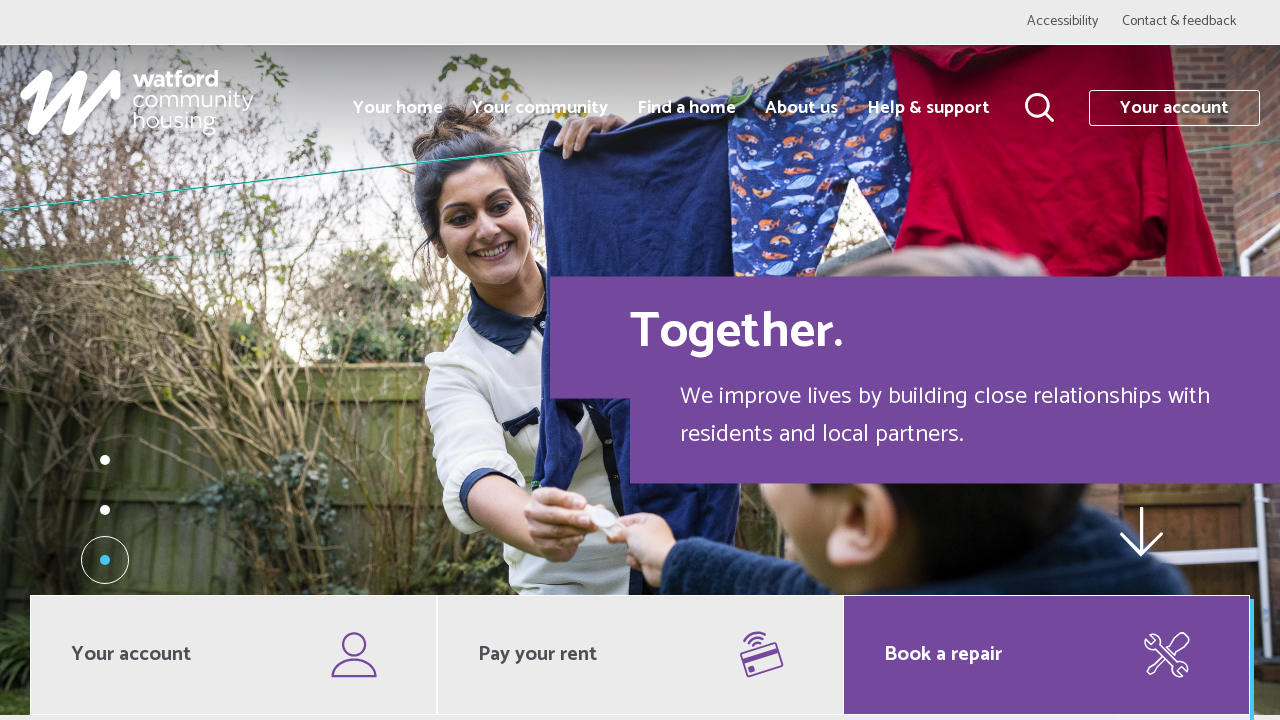

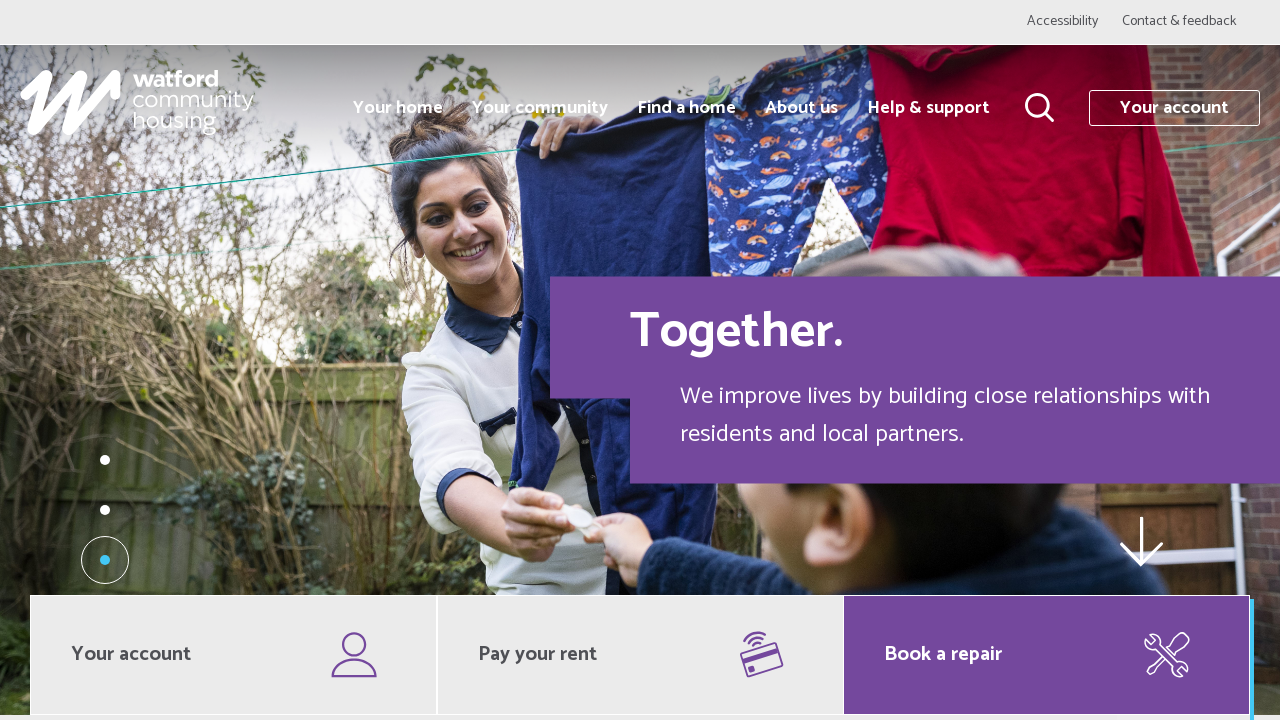